Tests drag and drop functionality on jQuery UI demo page, then navigates to the Resizable demo

Starting URL: http://jqueryui.com/droppable/

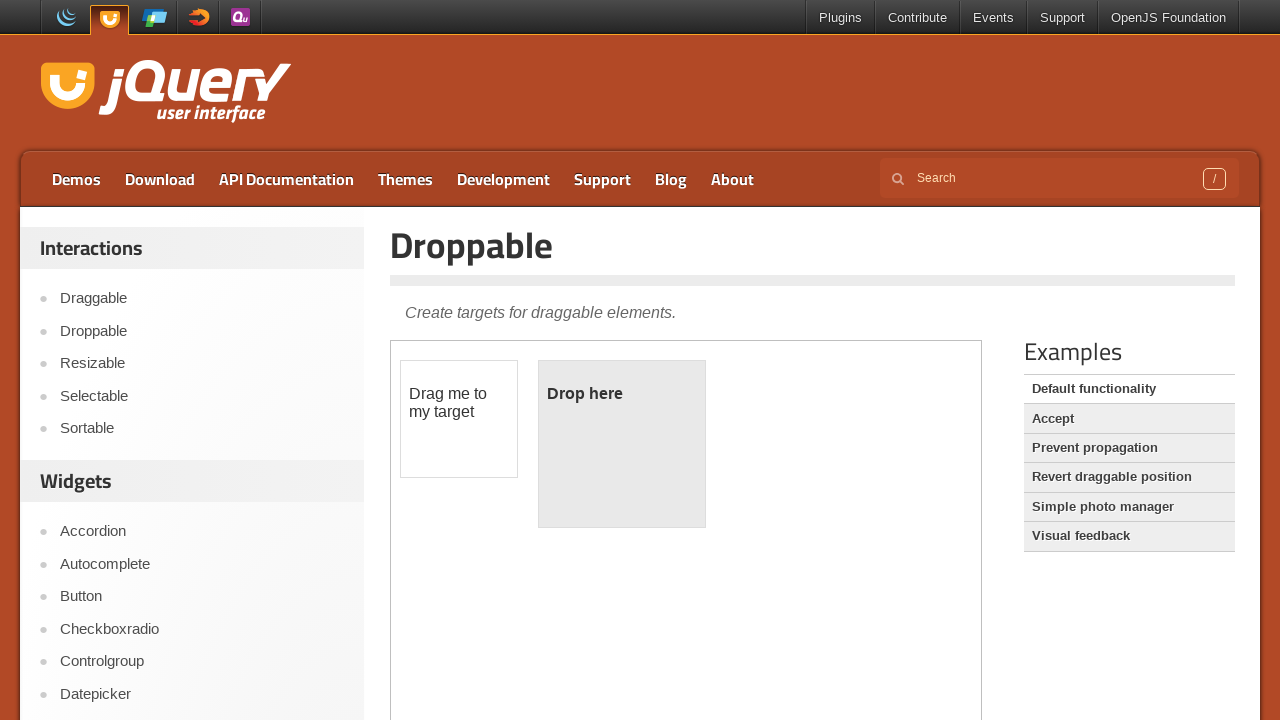

Located iframe containing drag and drop demo
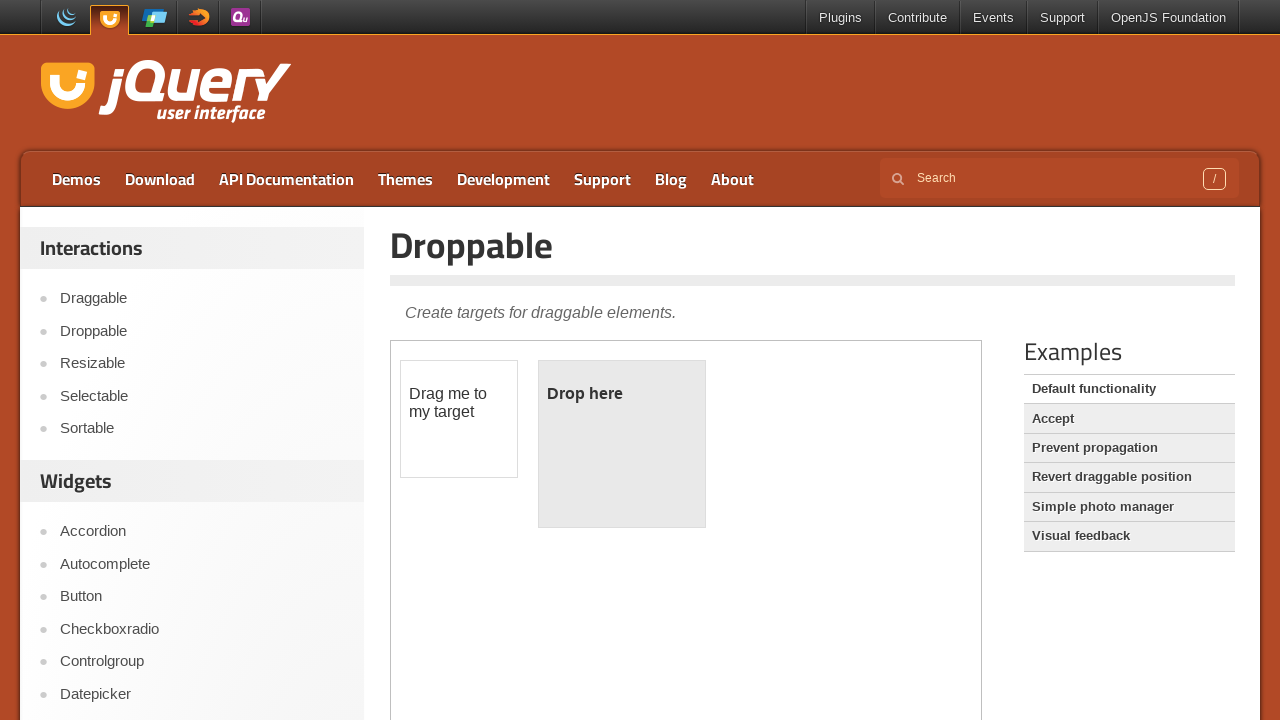

Located draggable element
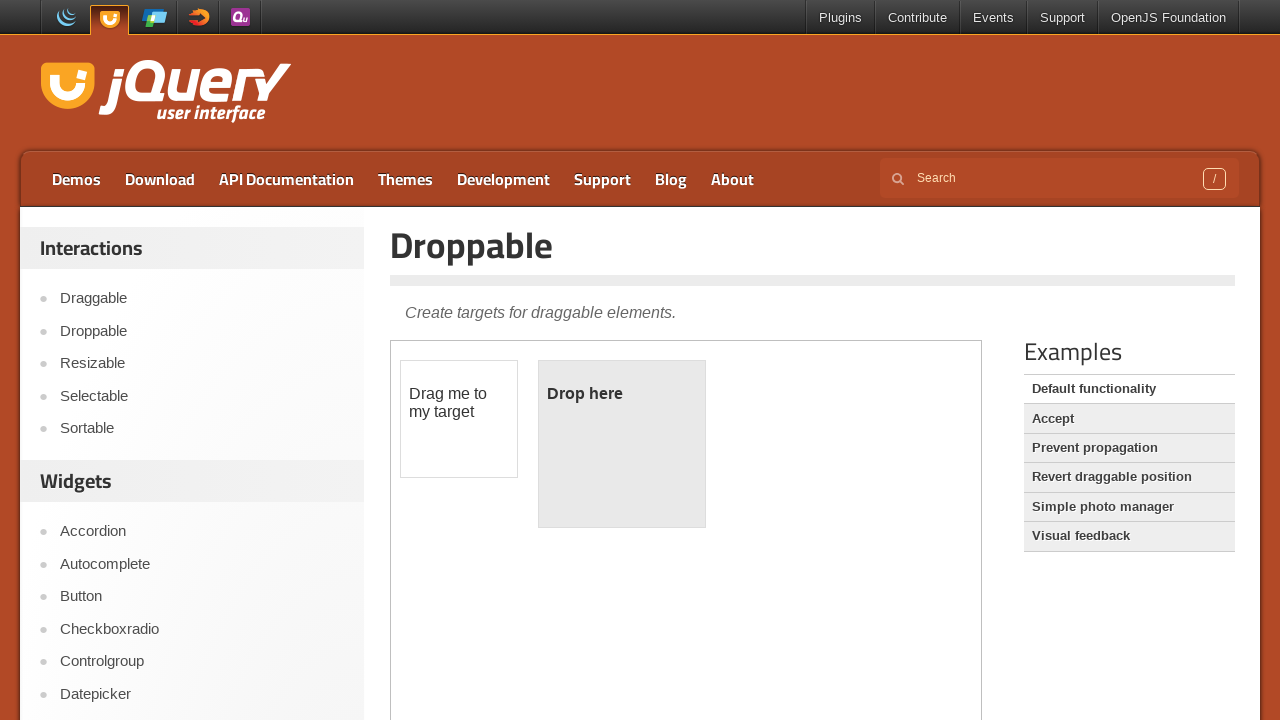

Located droppable target element
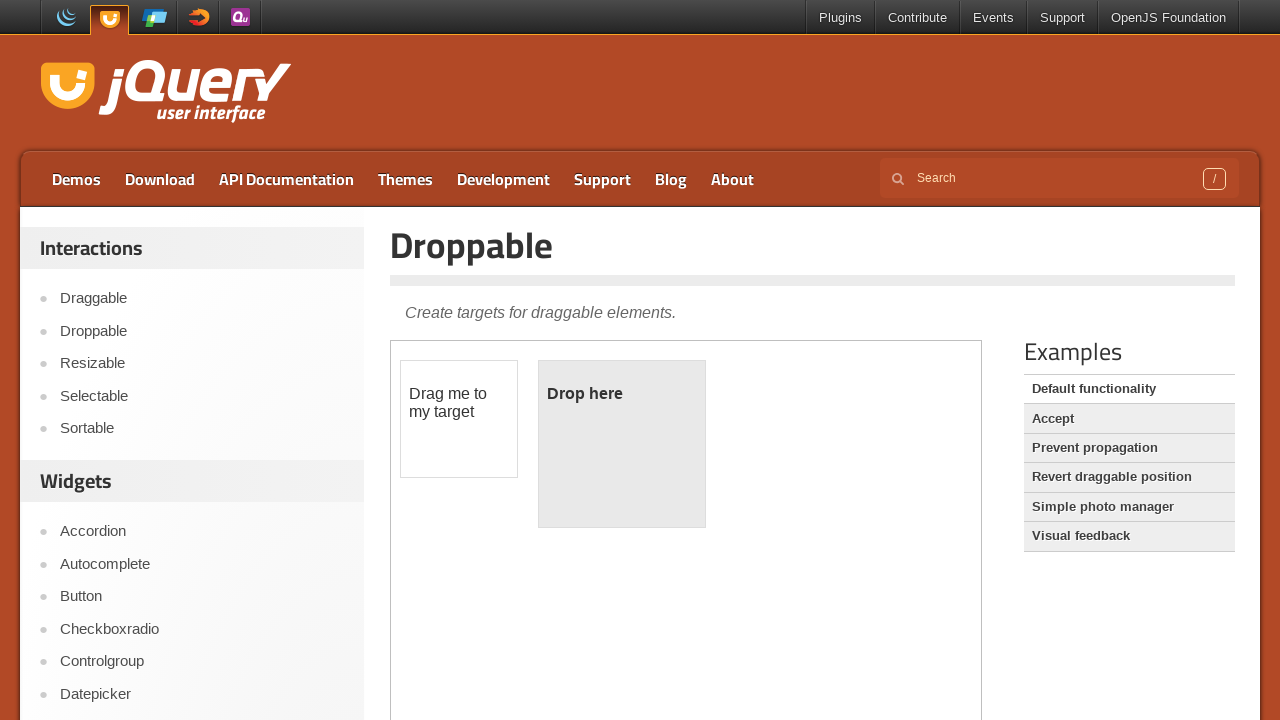

Dragged element to target and dropped it at (622, 444)
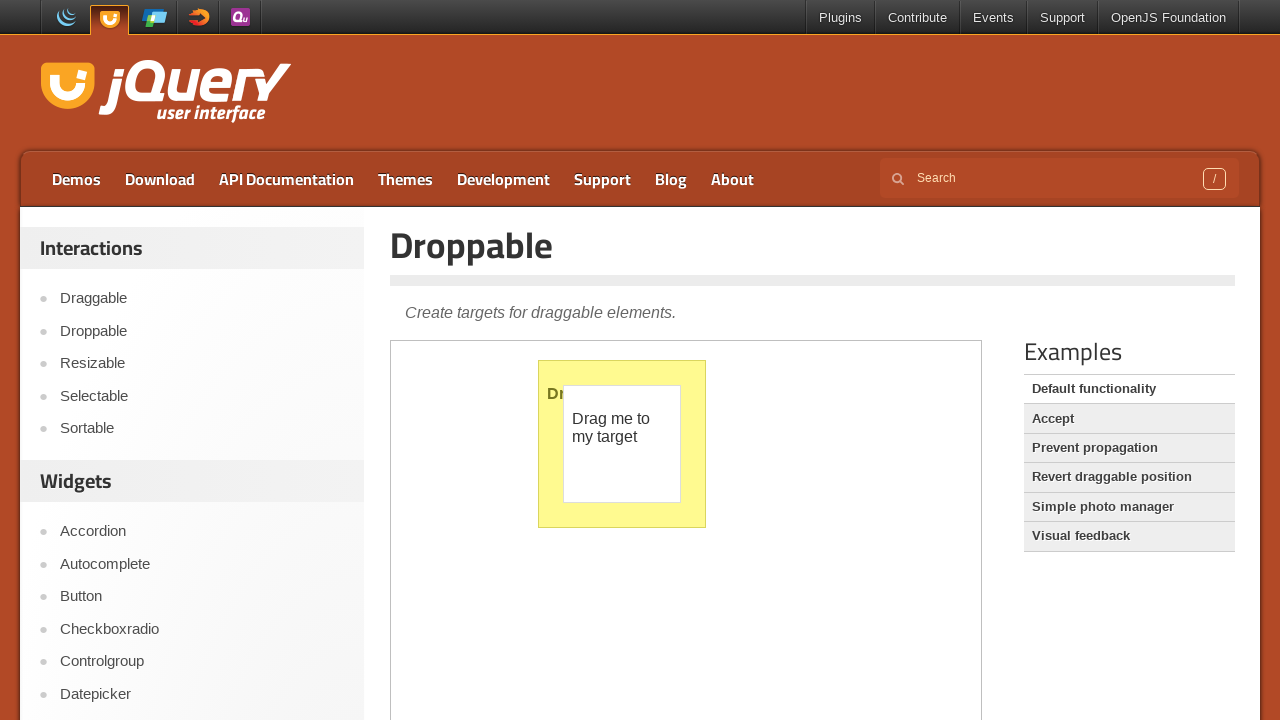

Waited for drag and drop operation to complete
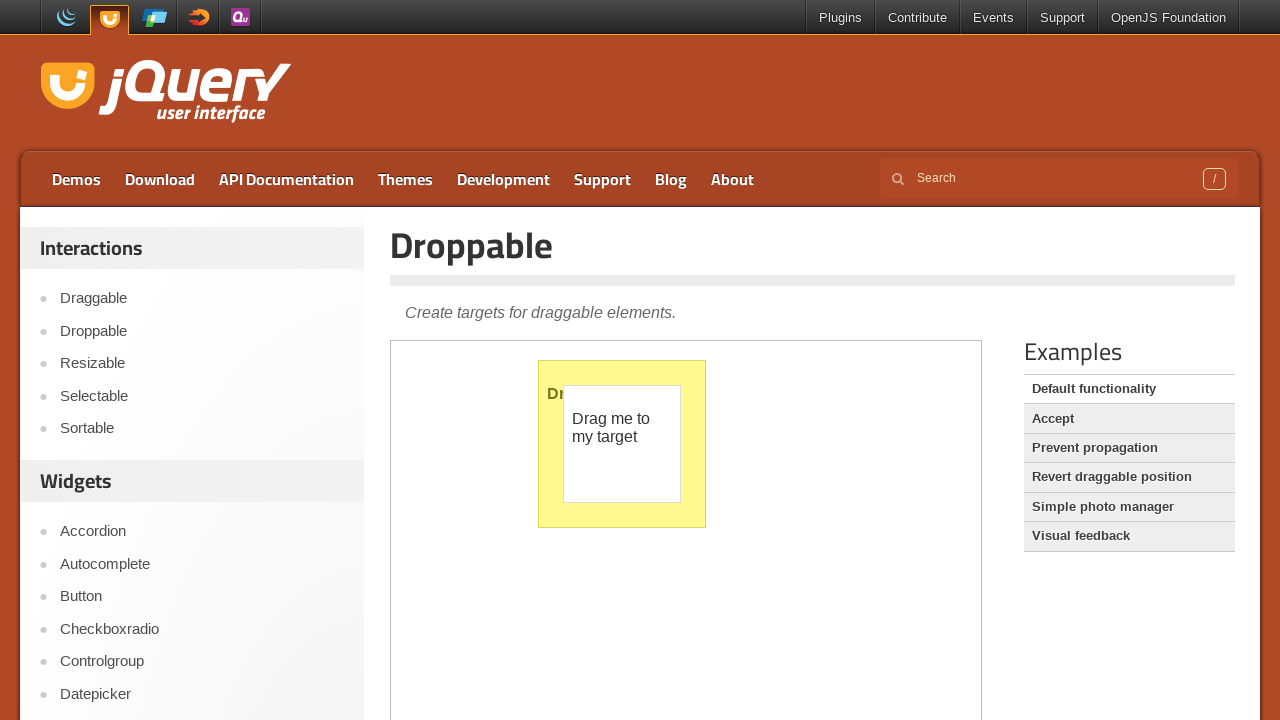

Clicked on Resizable demo link at (202, 364) on xpath=//a[text()='Resizable']
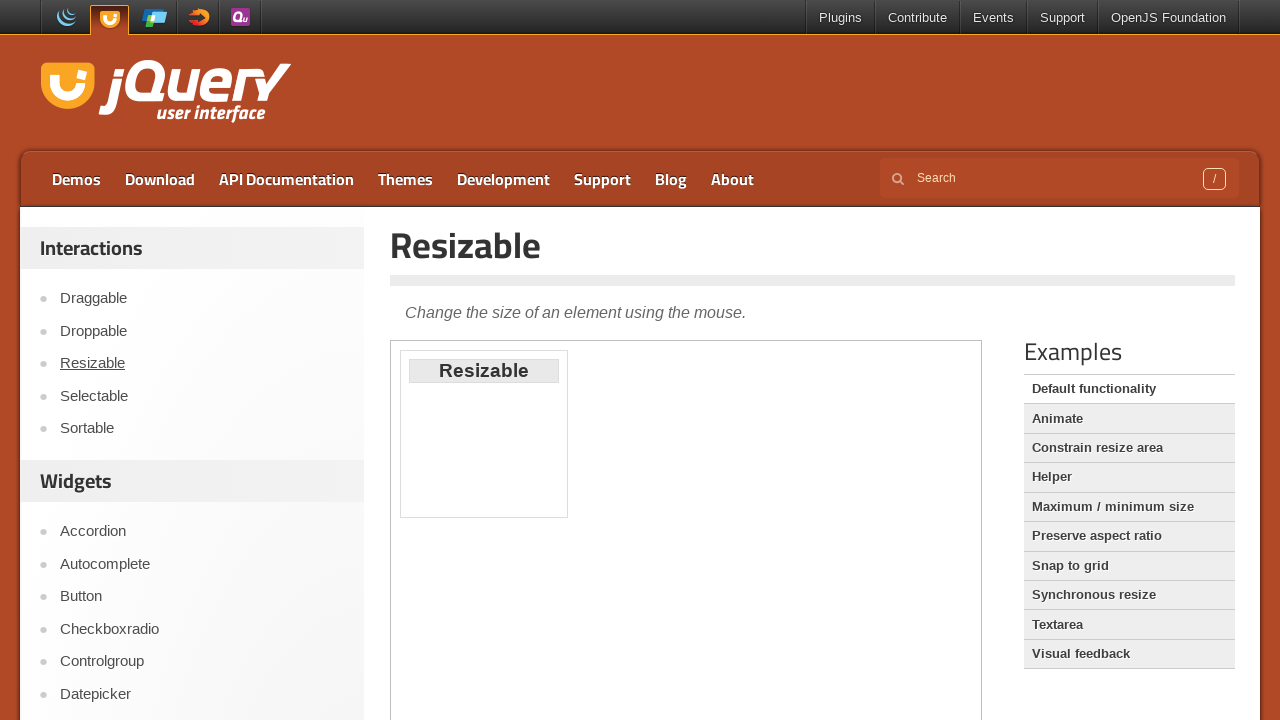

Waited for navigation to Resizable demo to complete
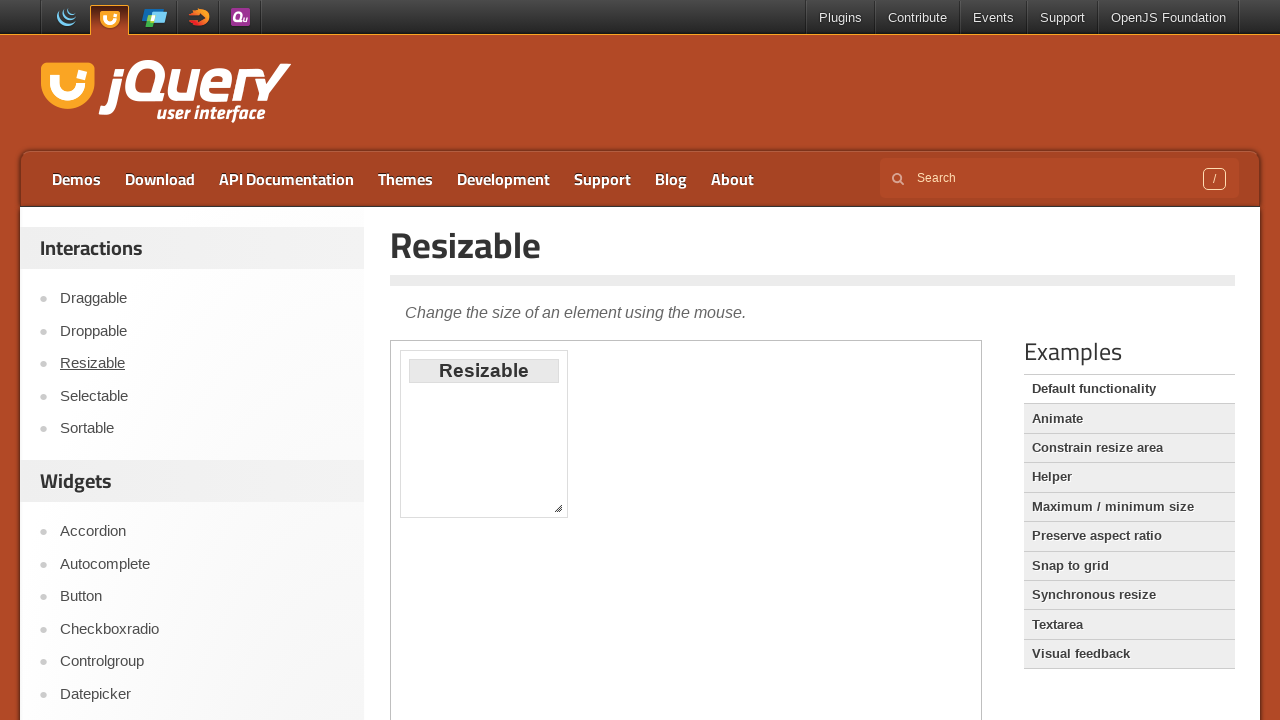

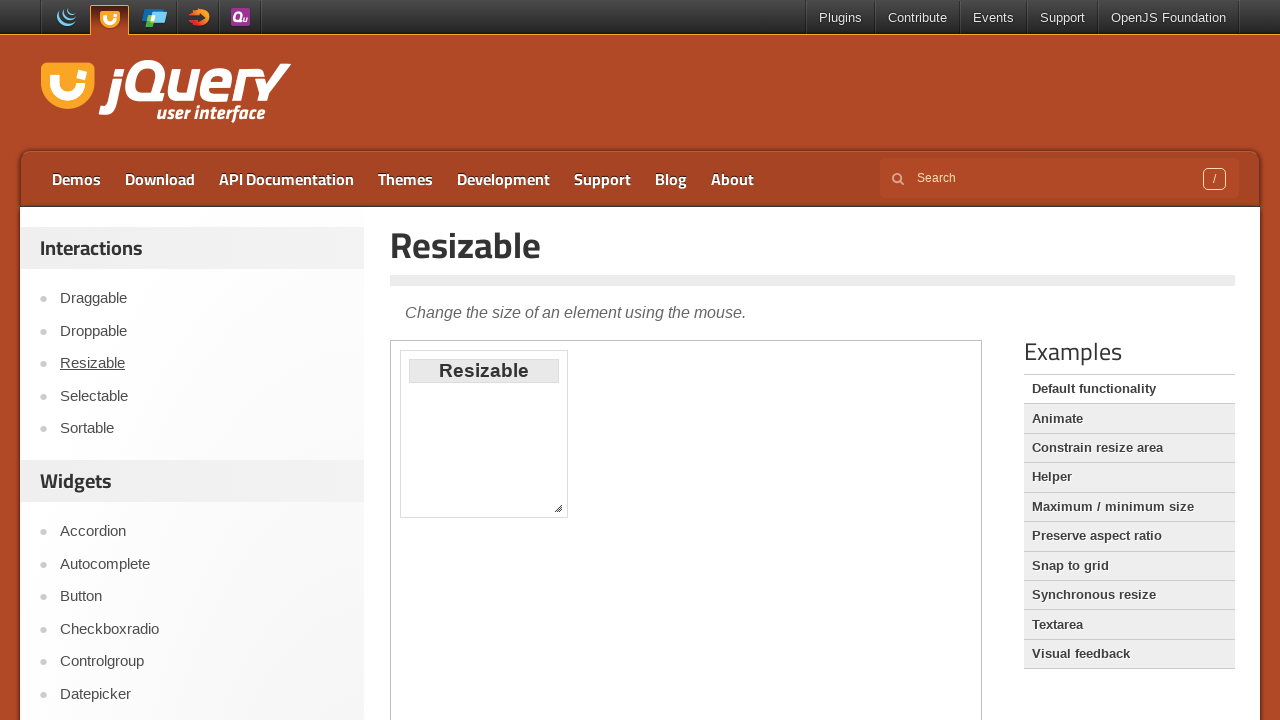